Solves a math captcha by reading a value from an element's attribute, calculating a mathematical function, entering the result, and selecting checkbox and radio button options before submitting

Starting URL: http://suninjuly.github.io/get_attribute.html

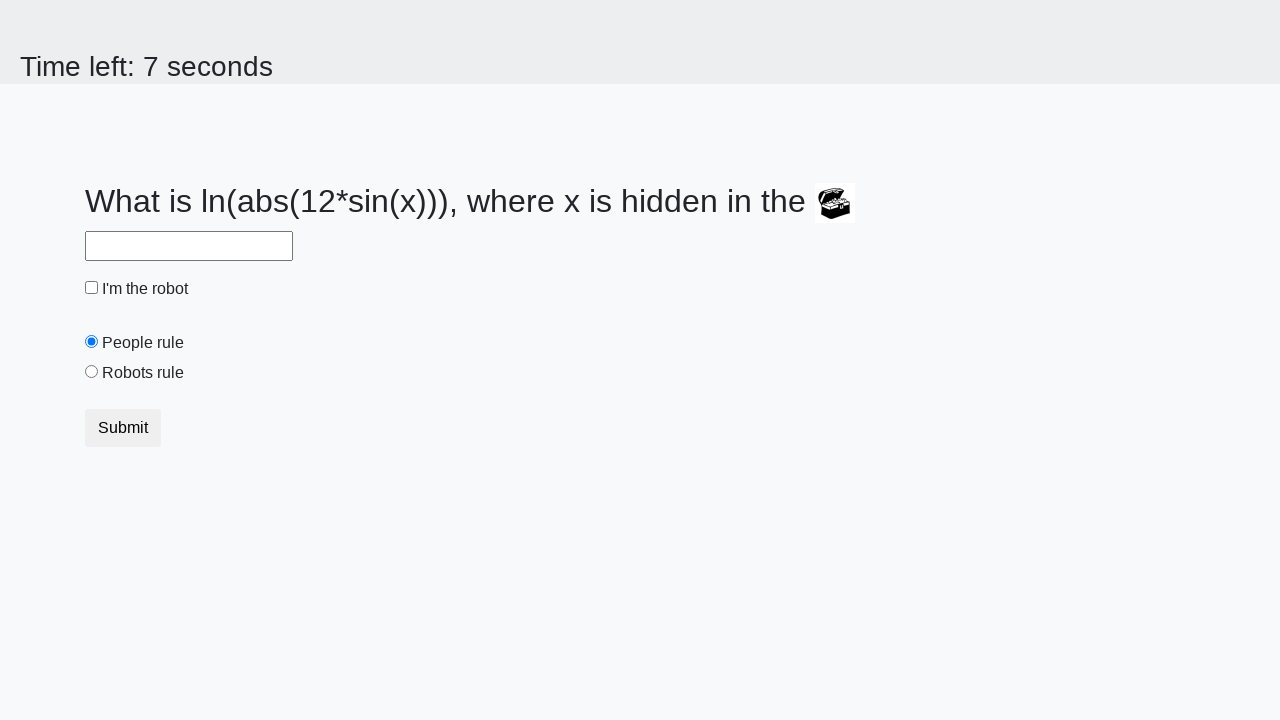

Located treasure element
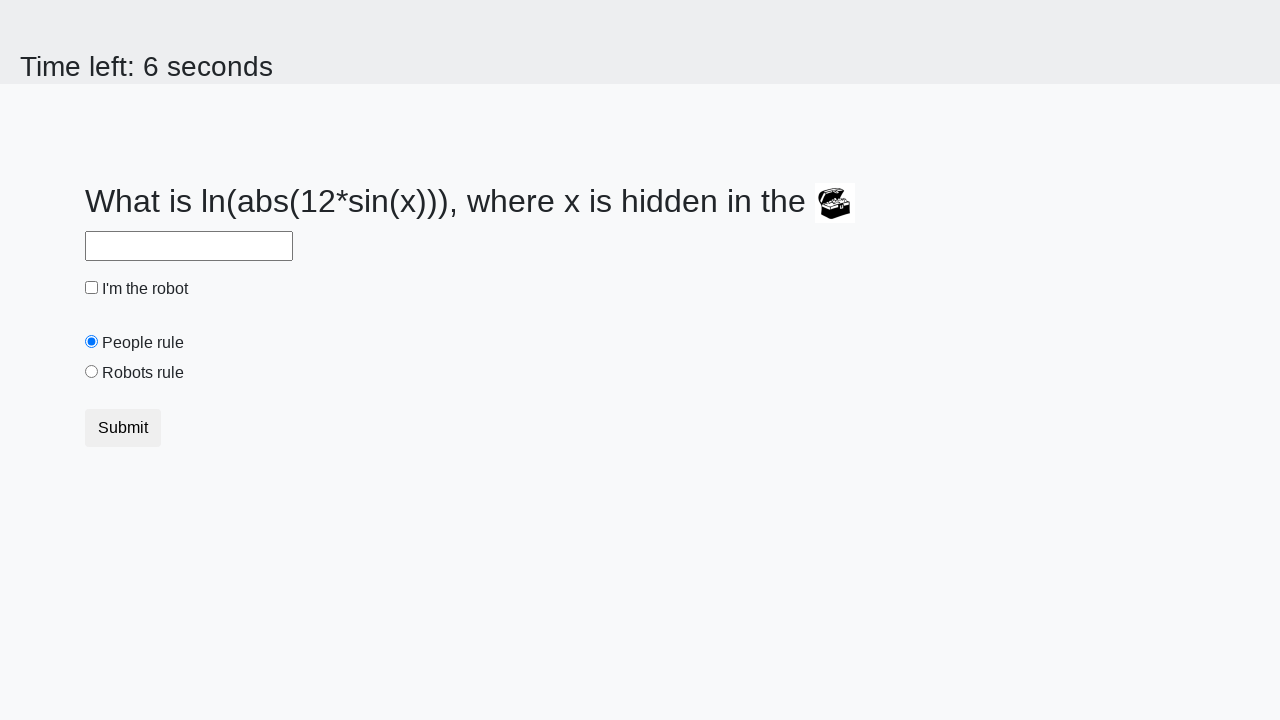

Retrieved valuex attribute from treasure element: 894
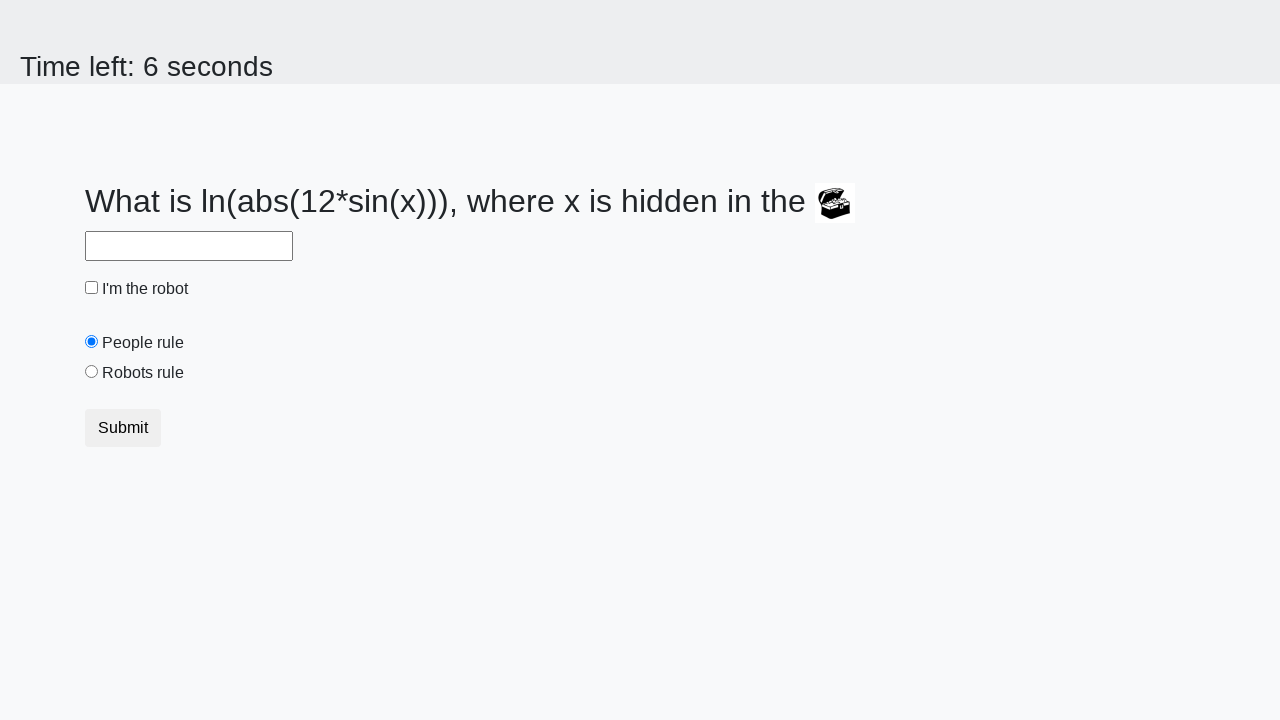

Calculated mathematical function result: 2.46119924832334
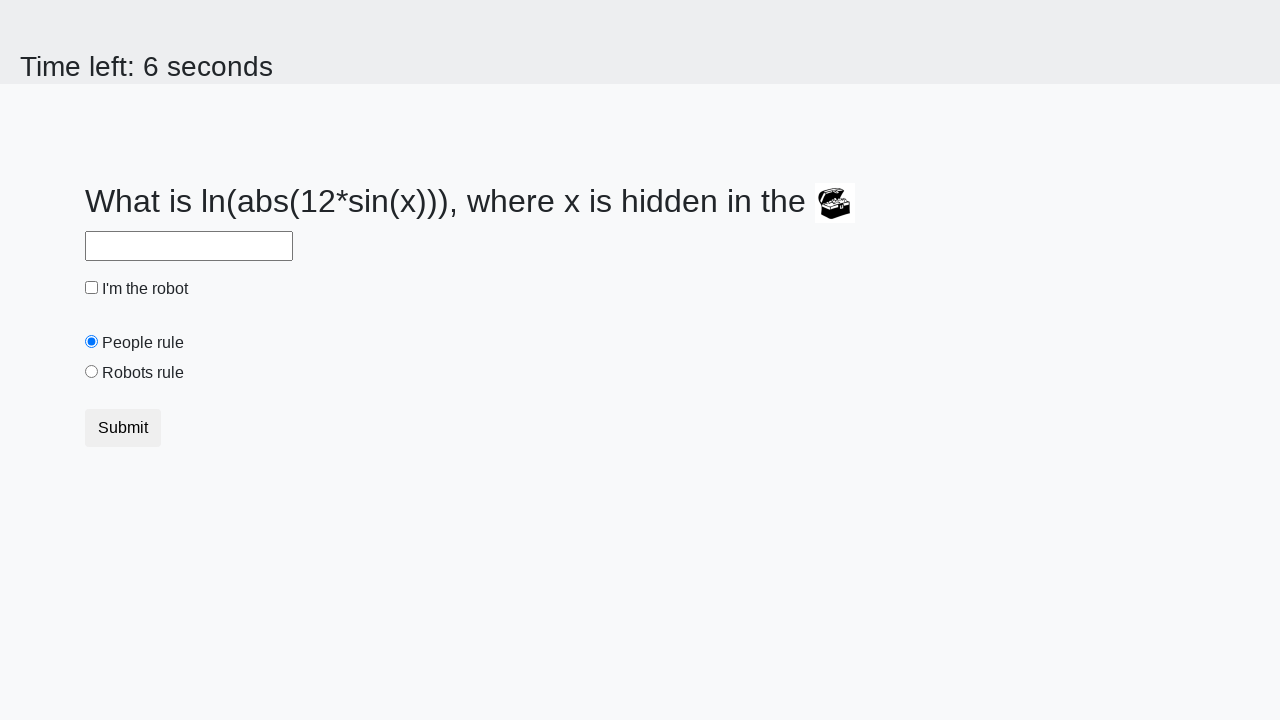

Entered calculated answer '2.46119924832334' into answer field on #answer
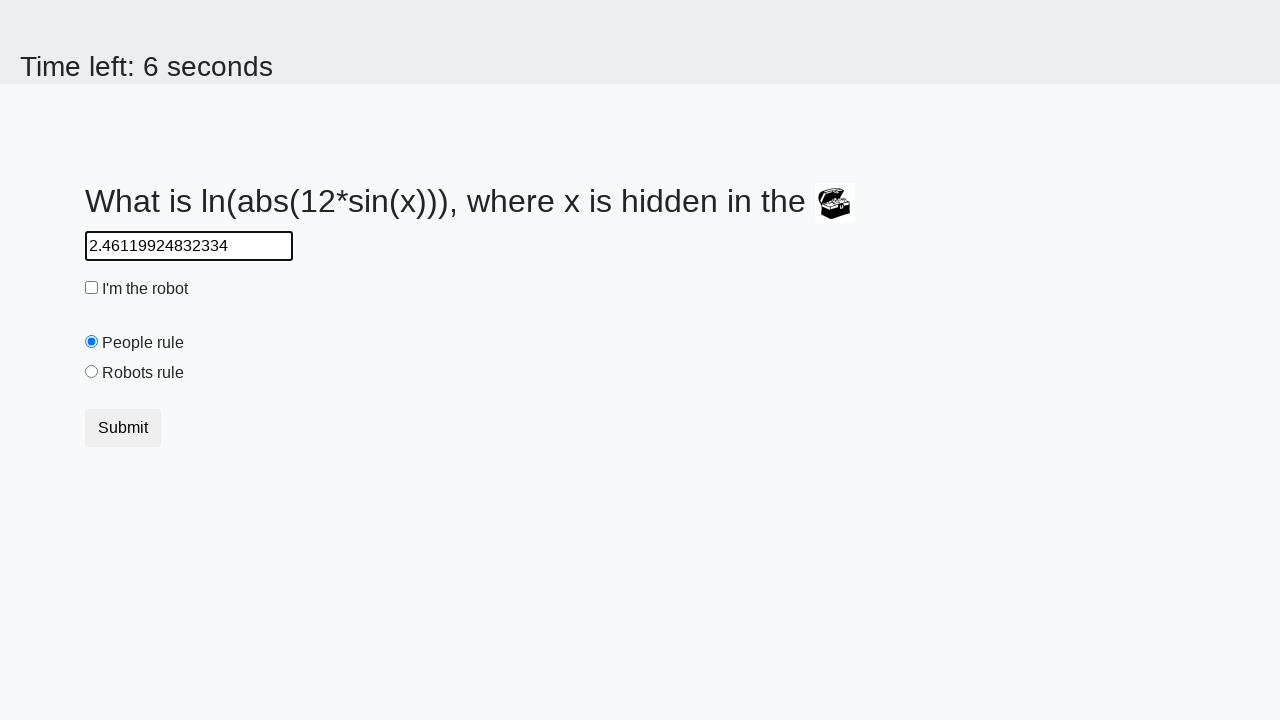

Clicked robot checkbox at (92, 288) on #robotCheckbox
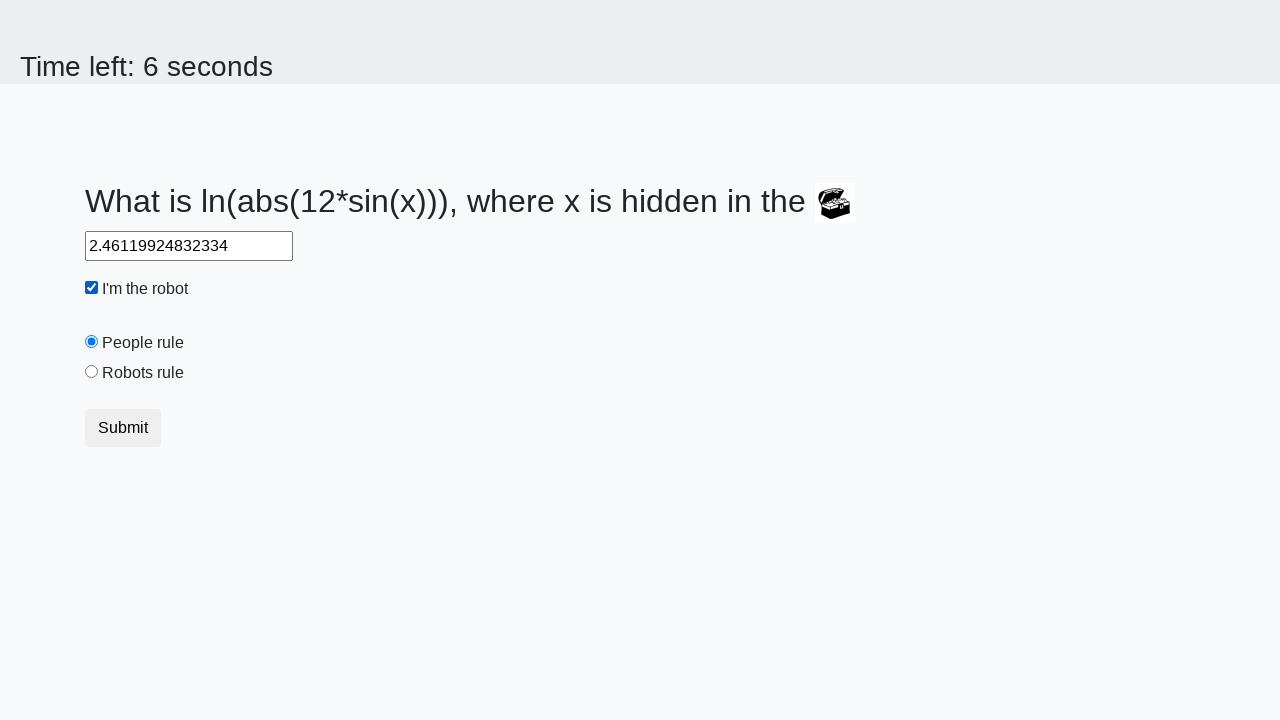

Clicked robots rule radio button at (92, 372) on #robotsRule
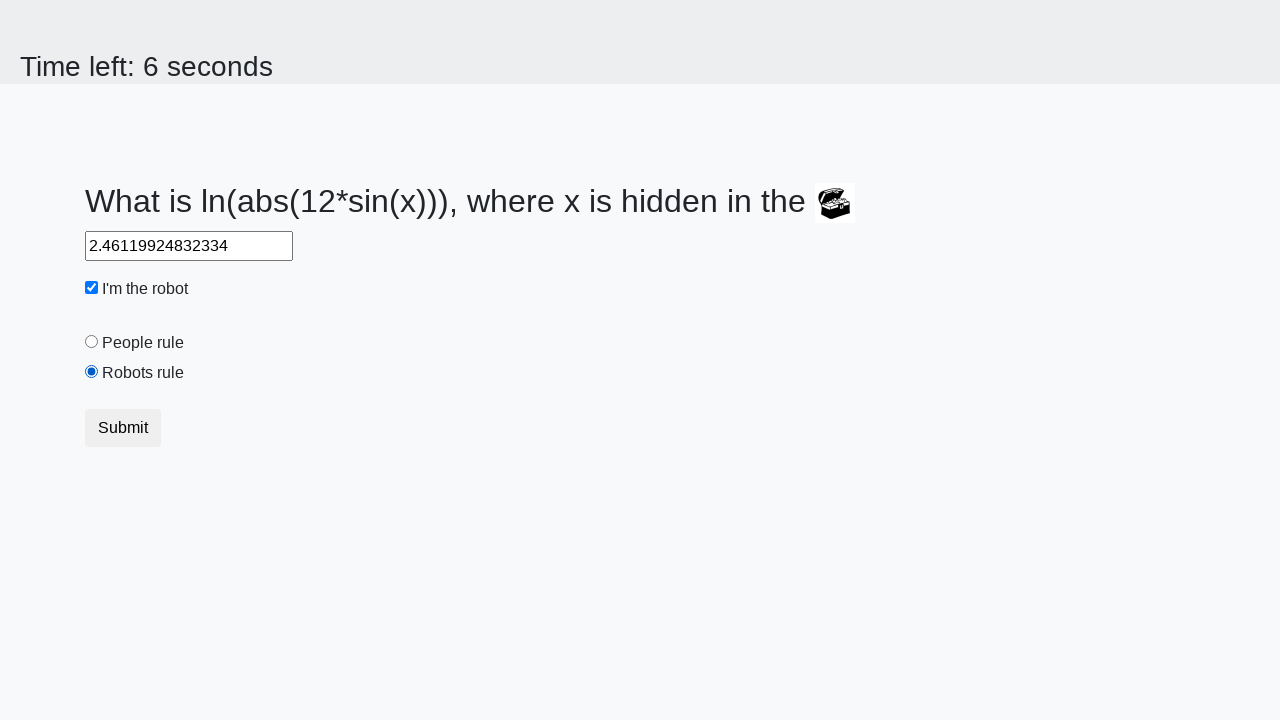

Clicked submit button to submit form at (123, 428) on button.btn
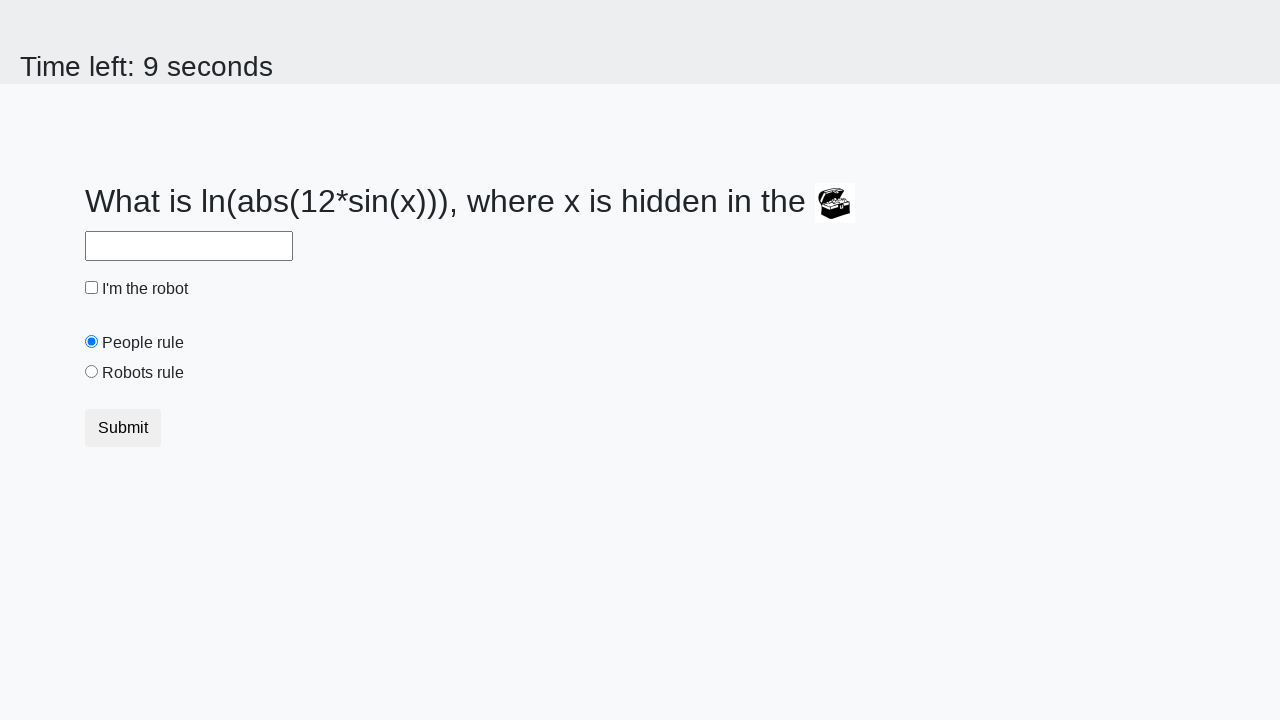

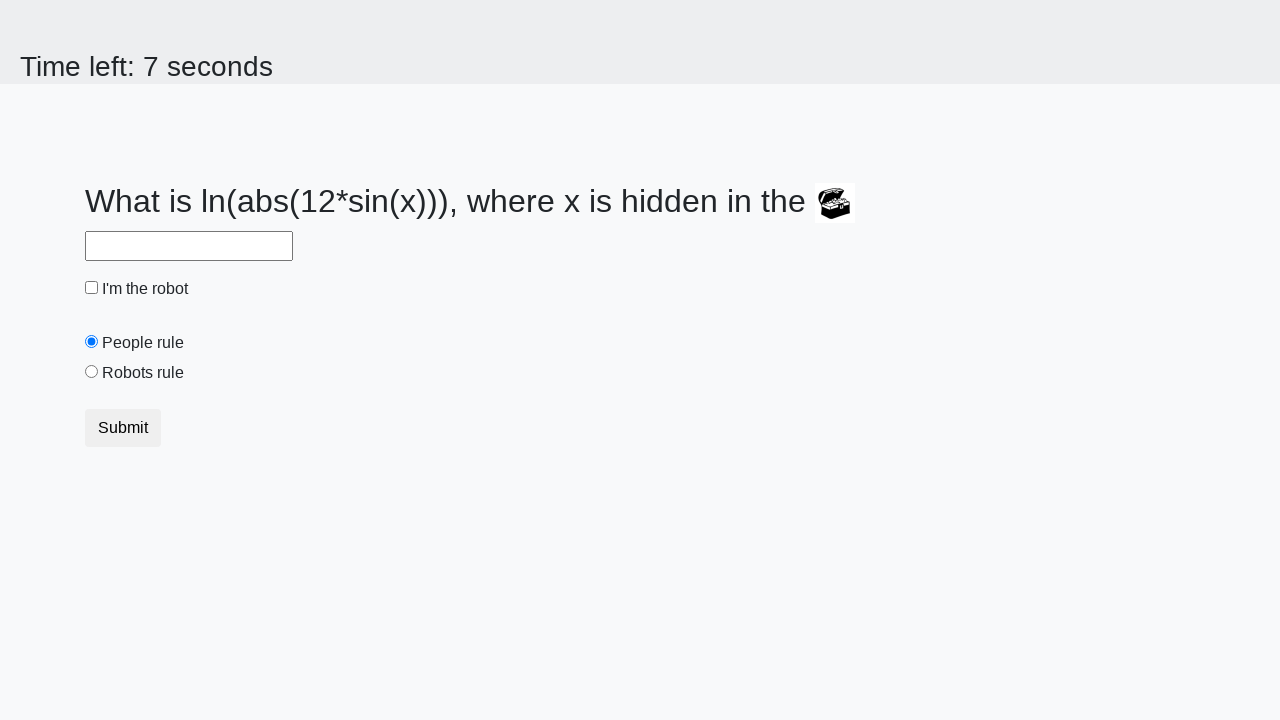